Clicks on the A/B Testing page link and verifies the footer contains expected text

Starting URL: https://the-internet.herokuapp.com/

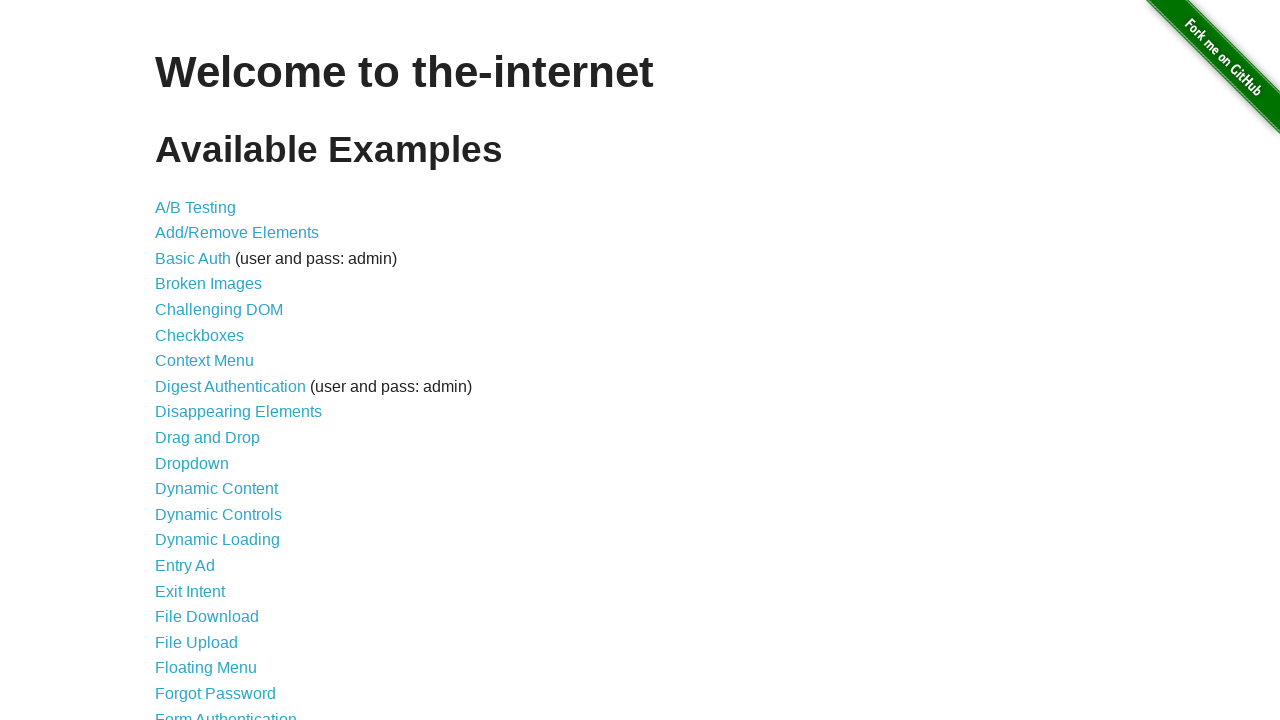

Clicked on A/B Testing page link at (196, 207) on xpath=//*[@id="content"]/ul/li[1]/a
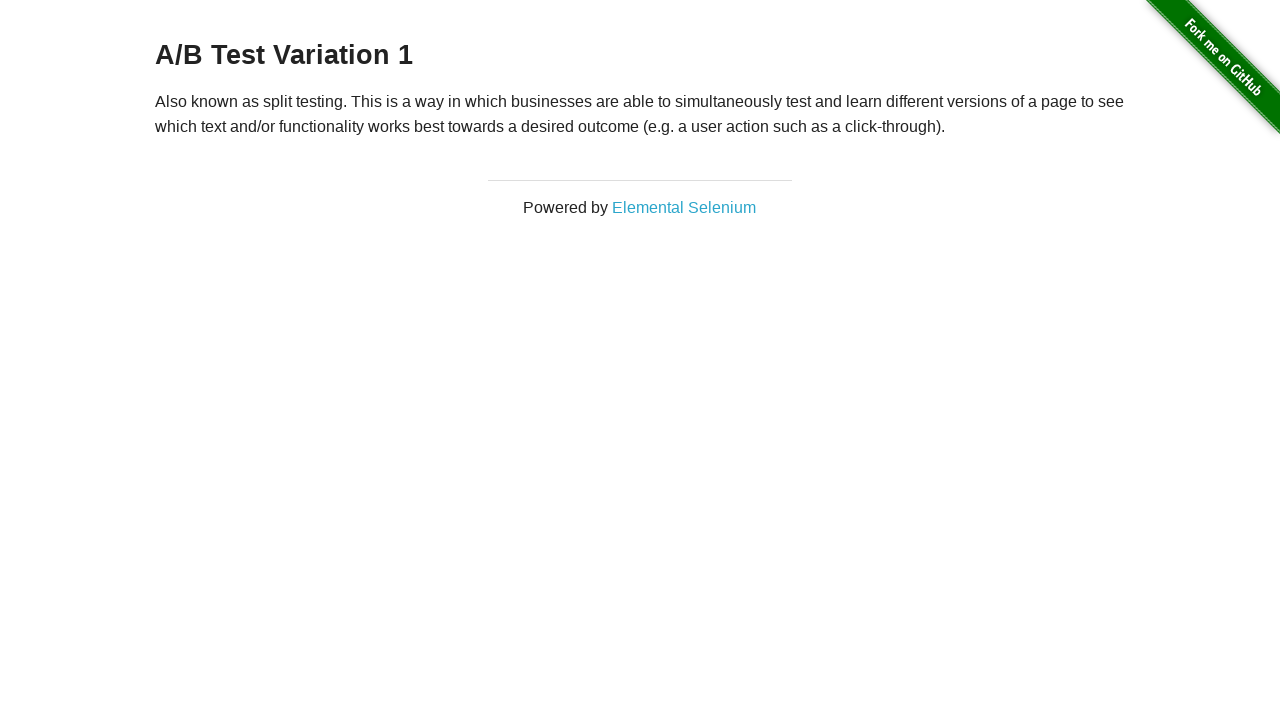

Waited for footer link to load
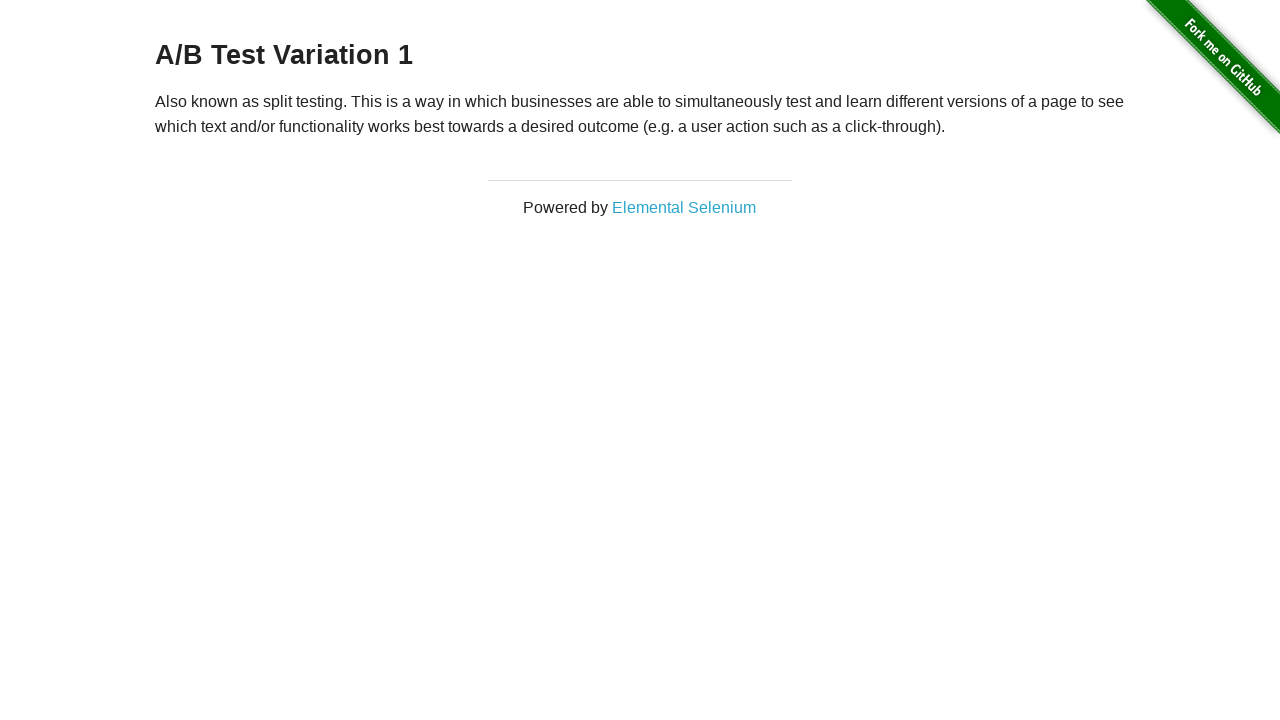

Located footer link element
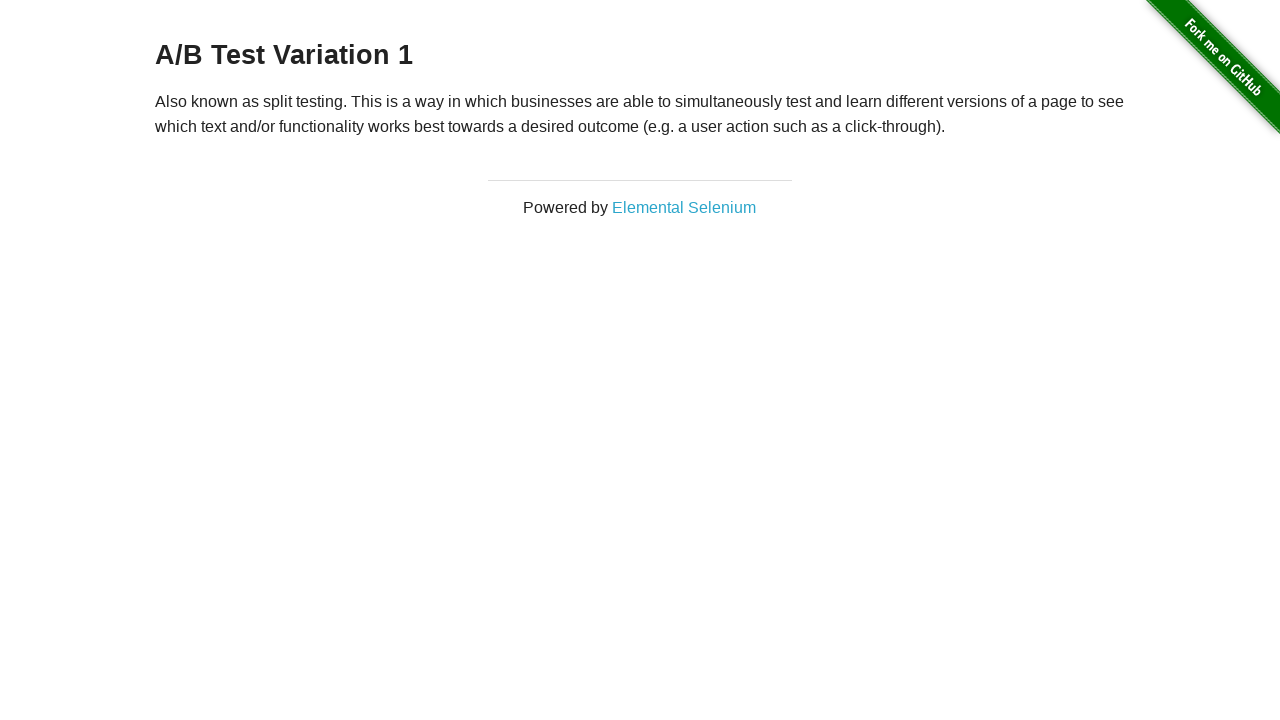

Verified footer contains expected text 'Elemental Selenium'
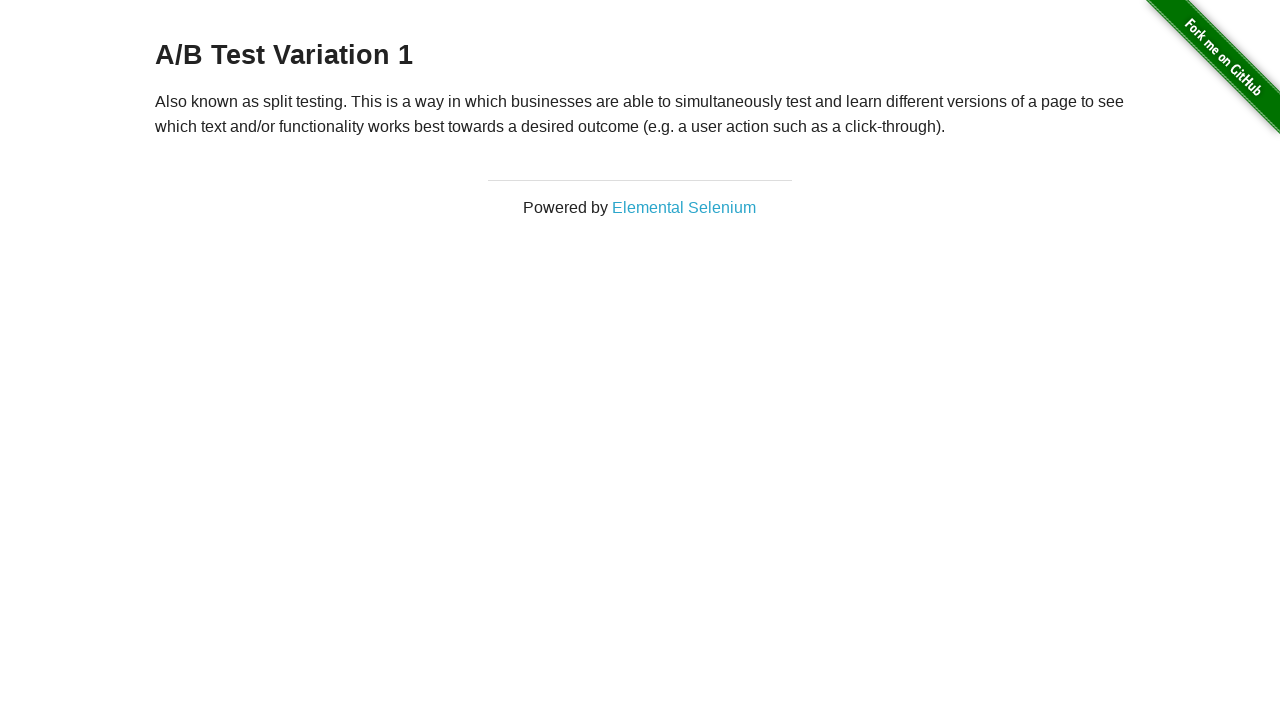

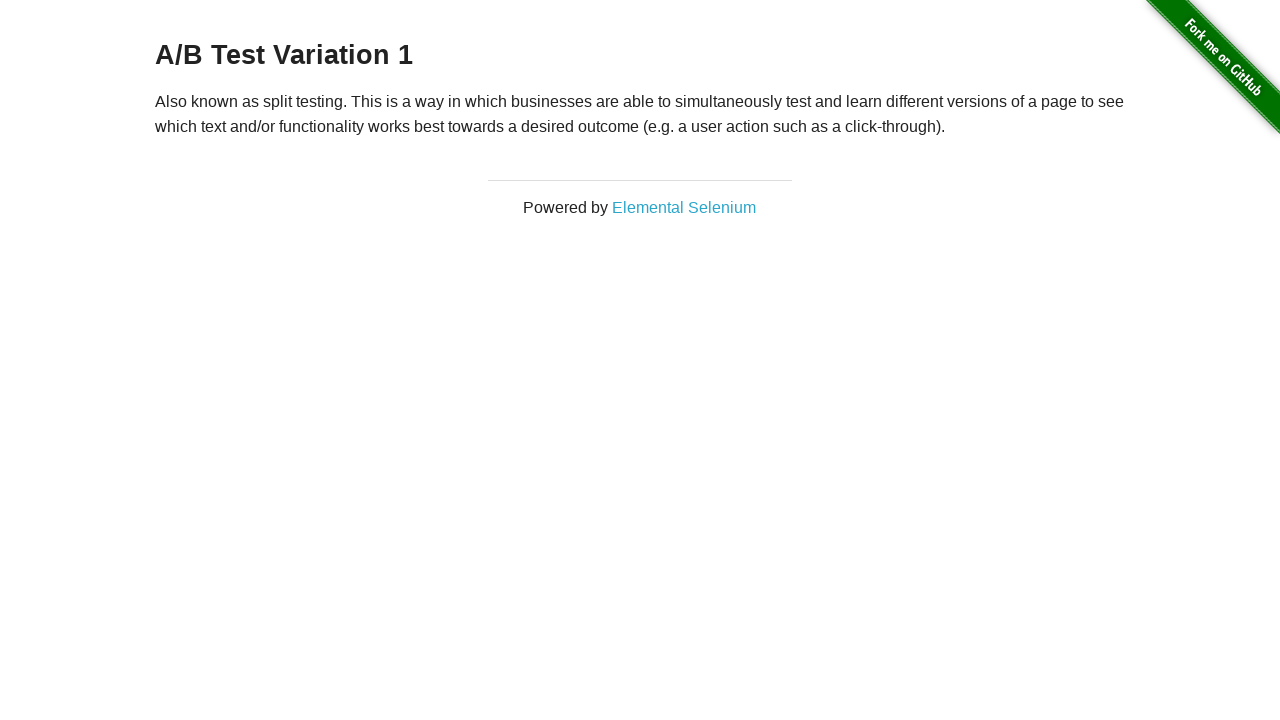